Tests that the counter displays the correct number of todo items as items are added

Starting URL: https://demo.playwright.dev/todomvc

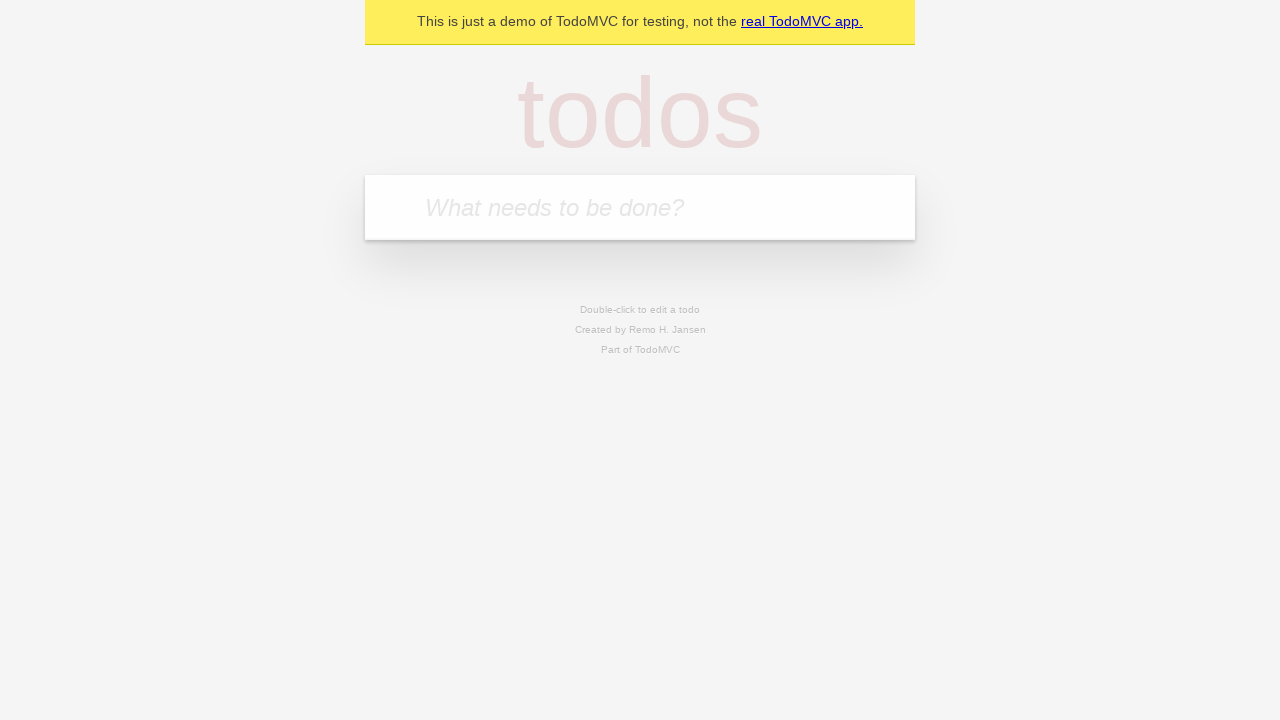

Located the 'What needs to be done?' input field
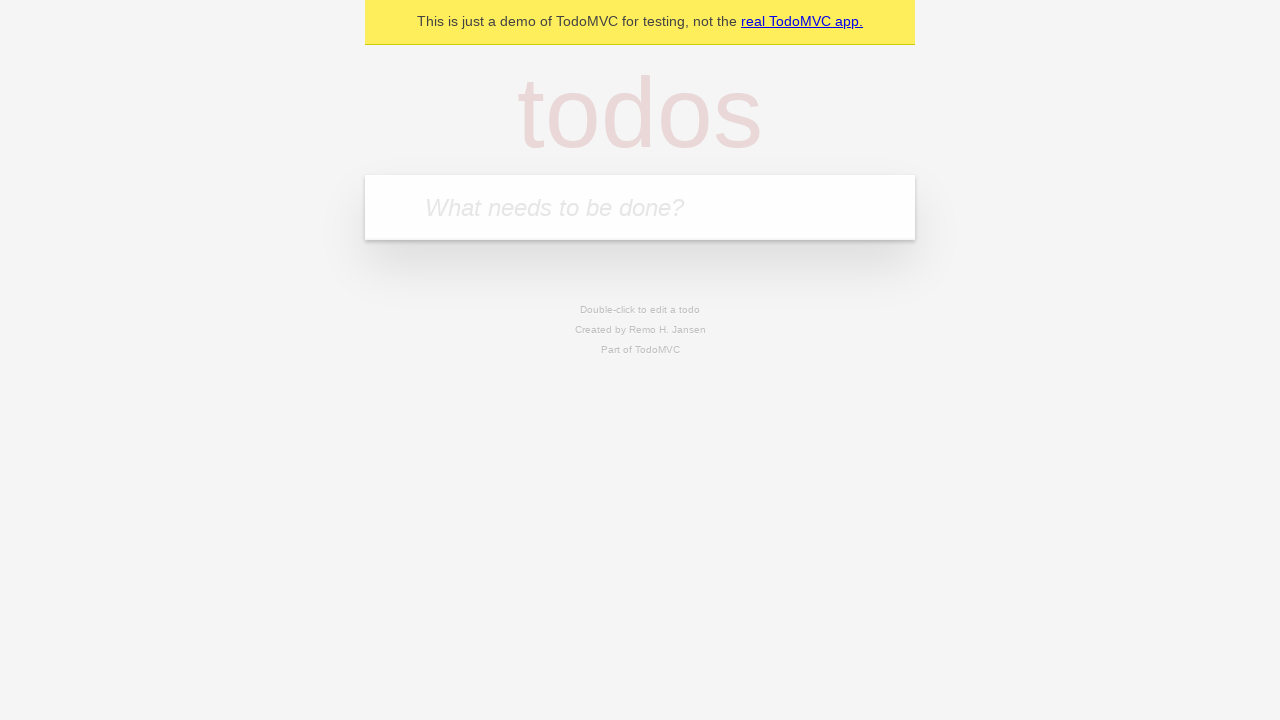

Filled input field with 'buy some cheese' on internal:attr=[placeholder="What needs to be done?"i]
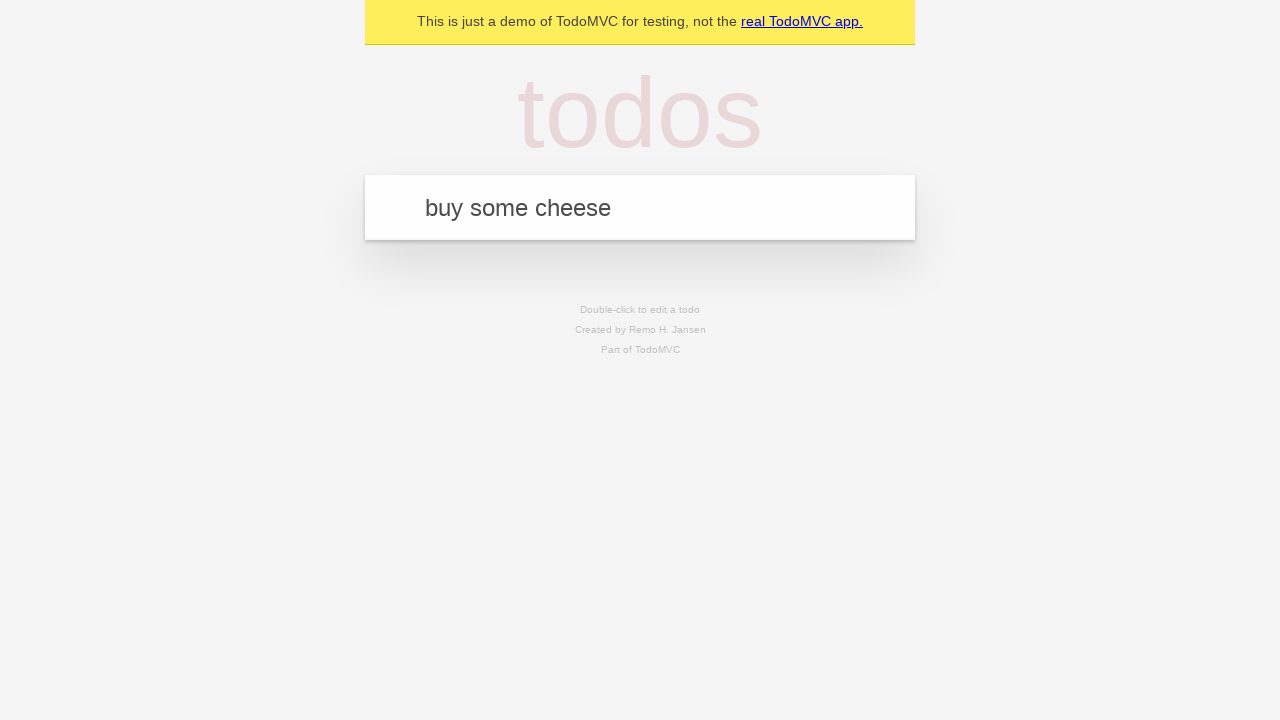

Pressed Enter to add first todo item on internal:attr=[placeholder="What needs to be done?"i]
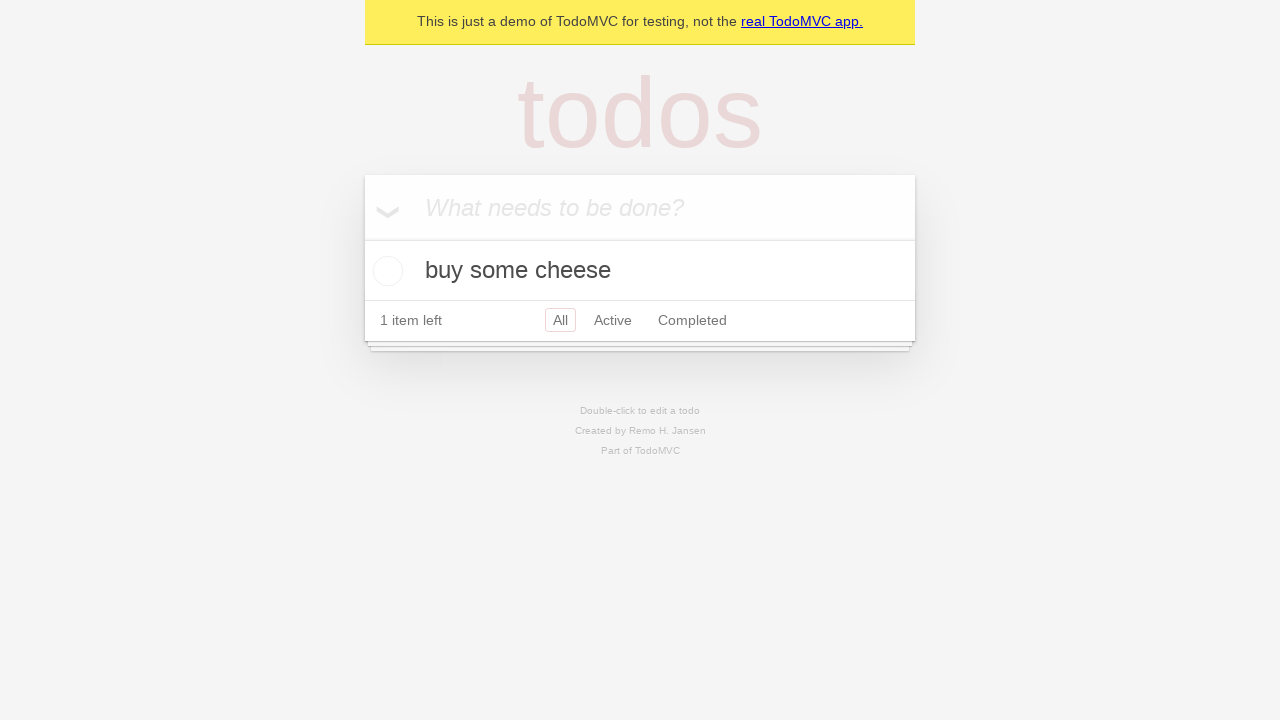

Todo counter element appeared
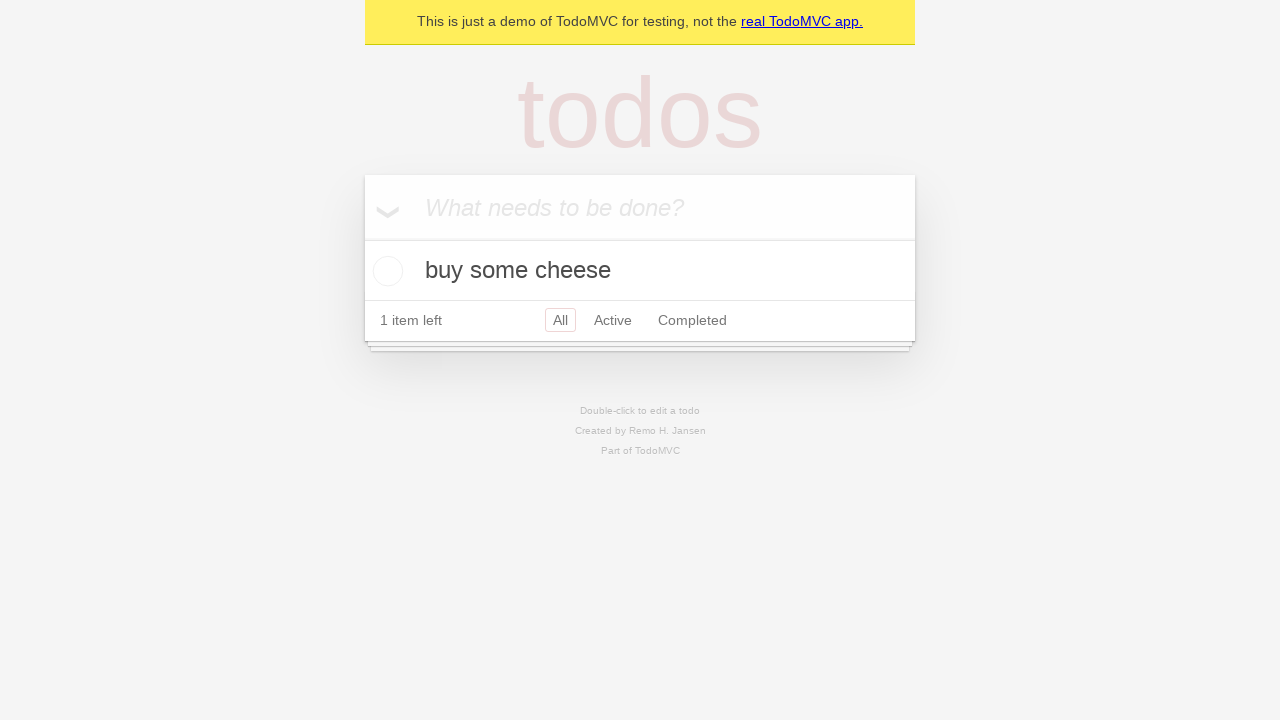

Filled input field with 'feed the cat' on internal:attr=[placeholder="What needs to be done?"i]
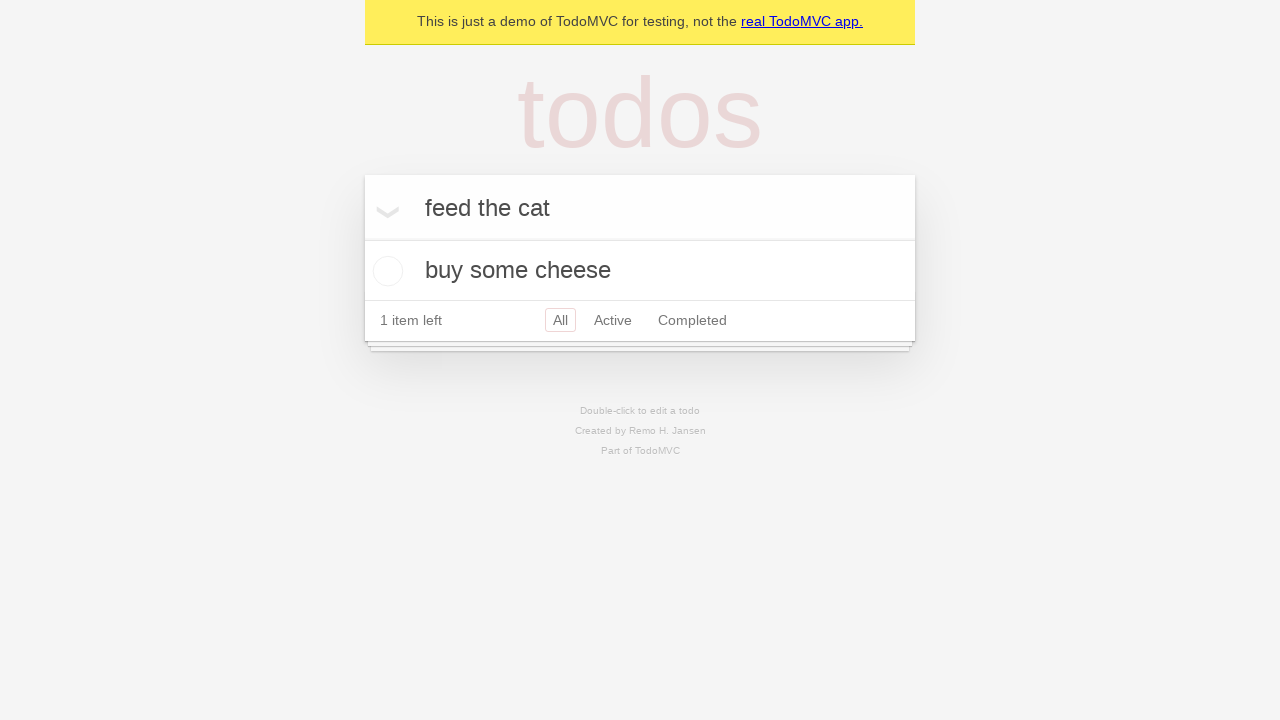

Pressed Enter to add second todo item on internal:attr=[placeholder="What needs to be done?"i]
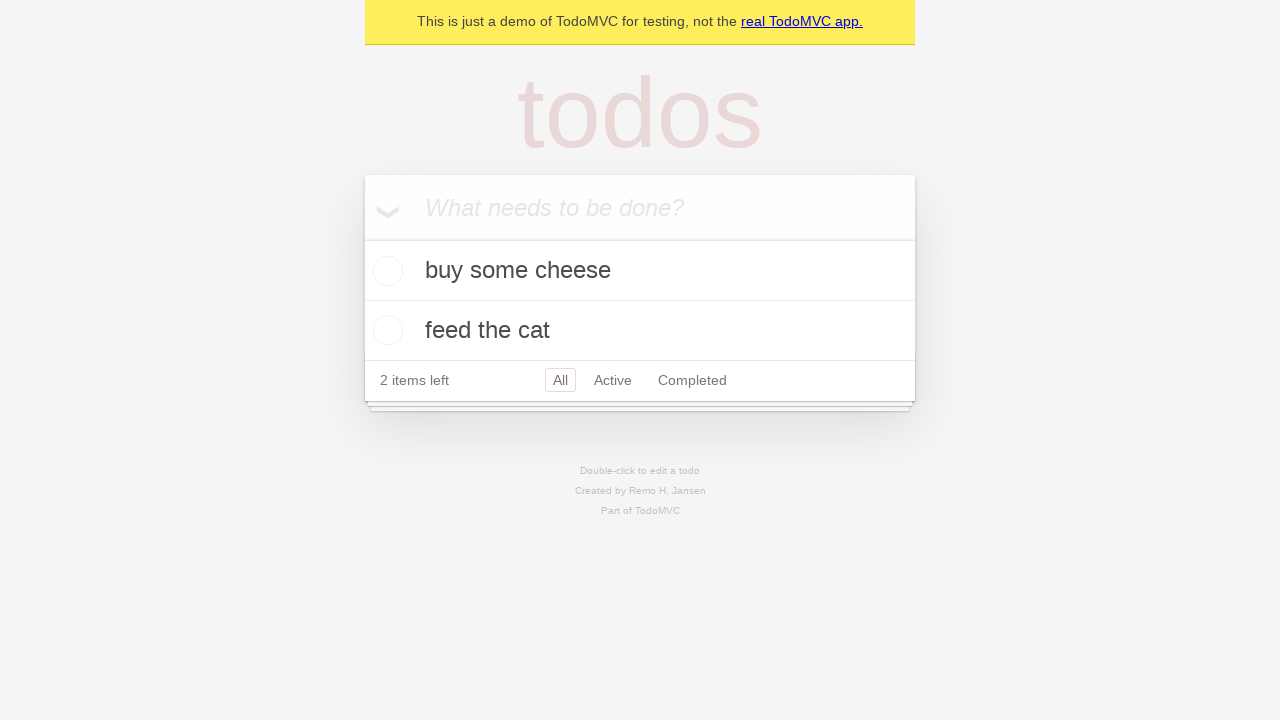

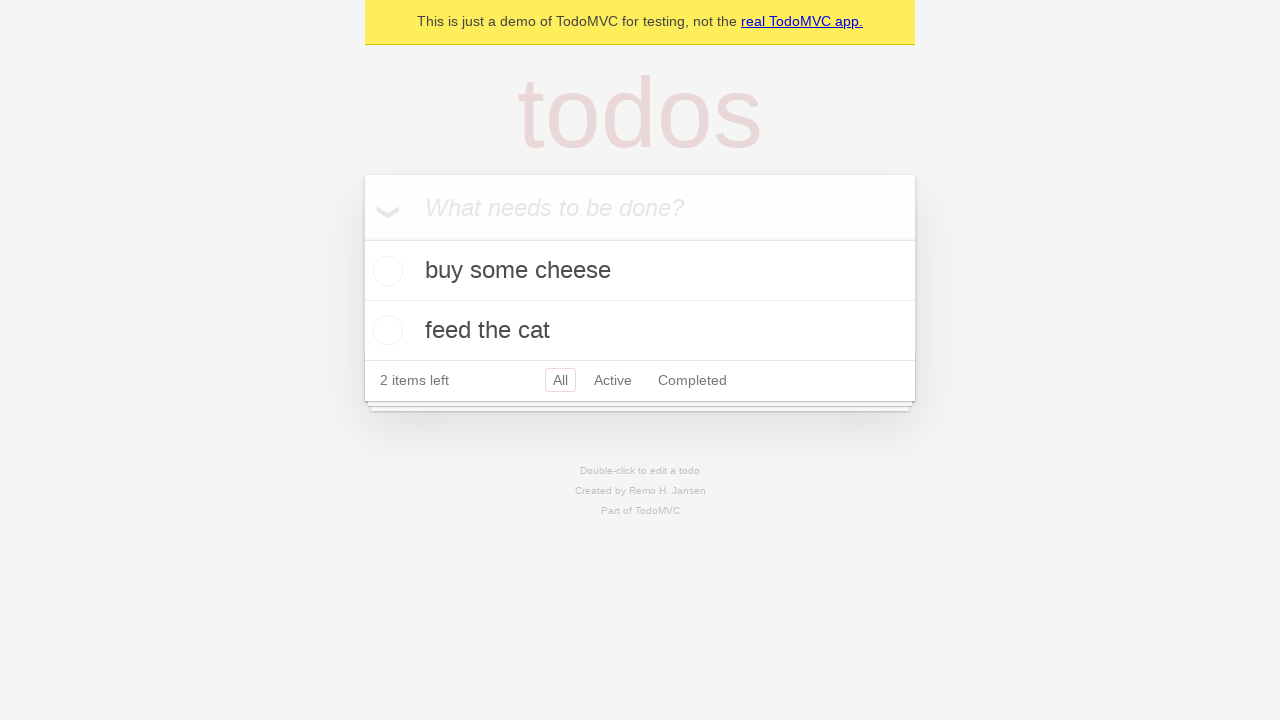